Clicks the timed alert button and verifies alert appears after 5 seconds

Starting URL: https://demoqa.com/alerts

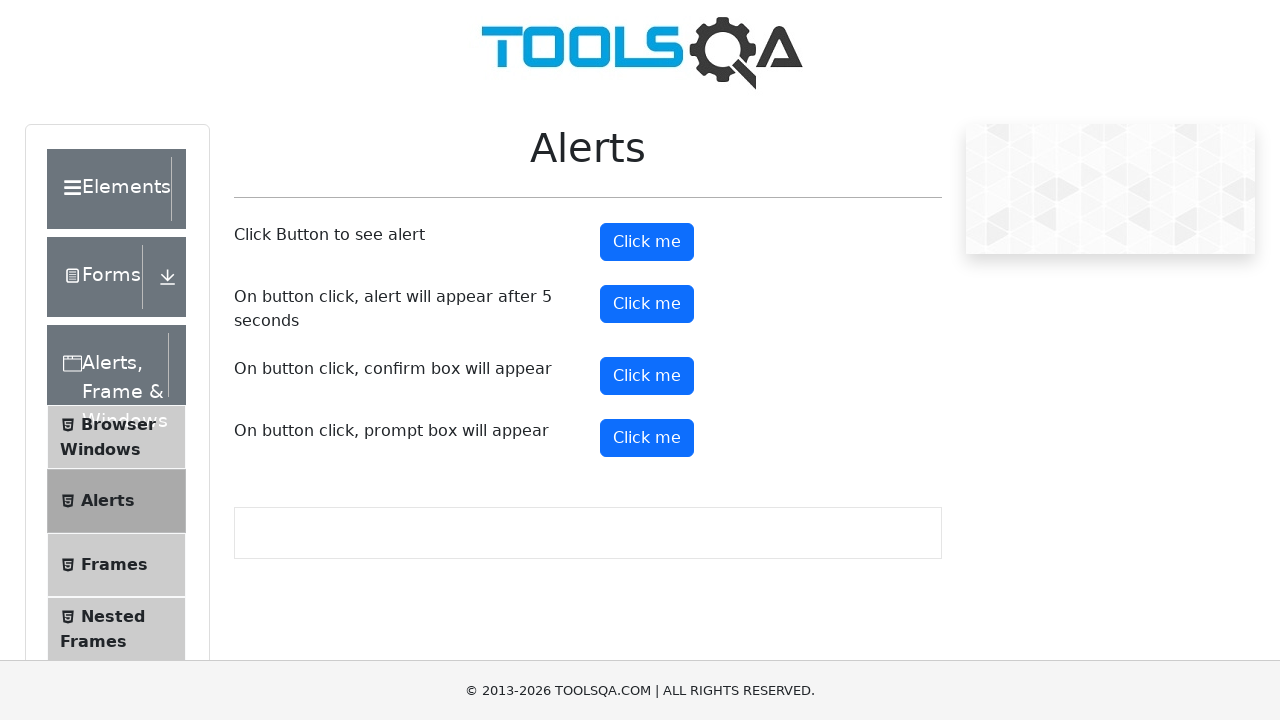

Dialog handler attached to page
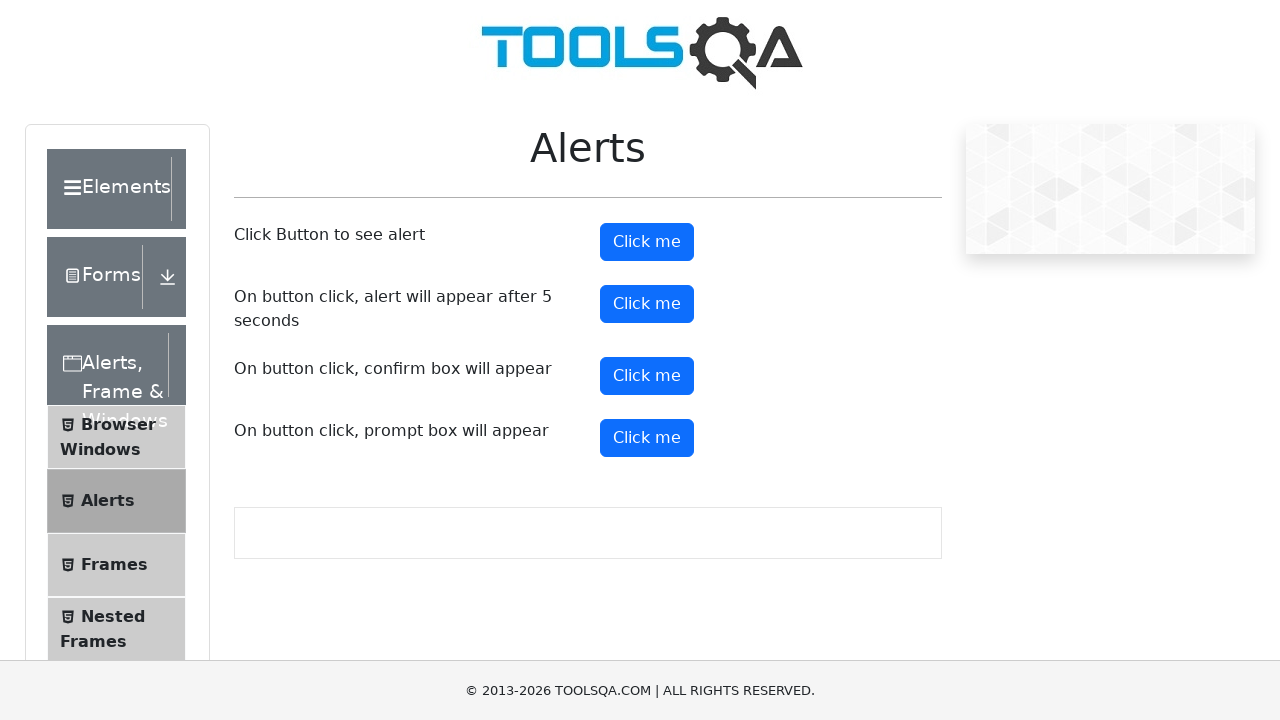

Clicked the timed alert button (#timerAlertButton) at (647, 304) on #timerAlertButton
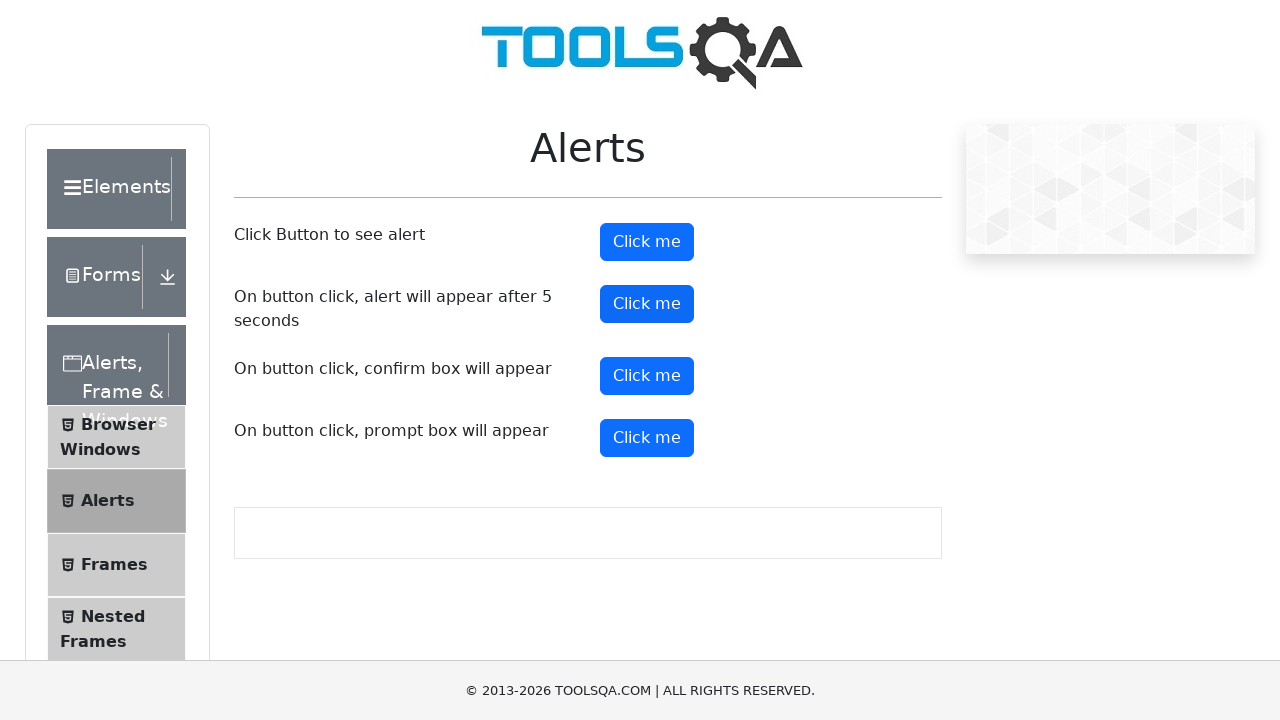

Waited 6 seconds for alert to appear after 5 second delay
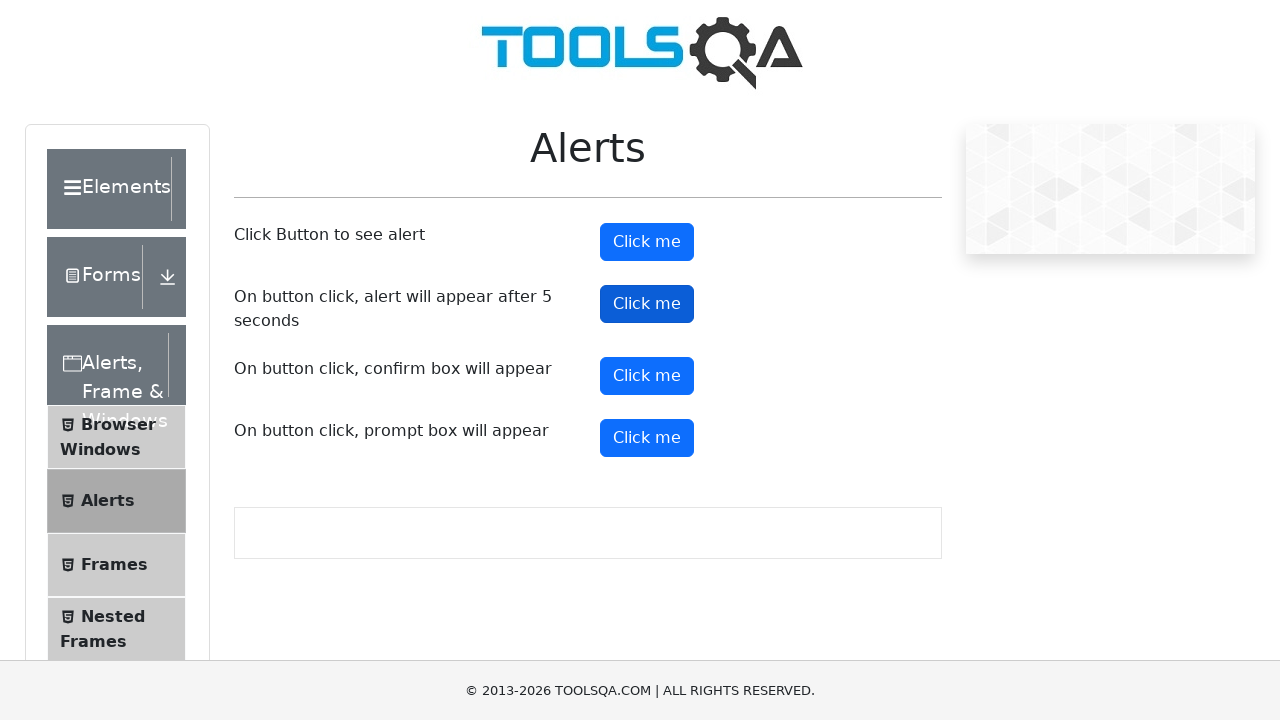

Alert dialog accepted
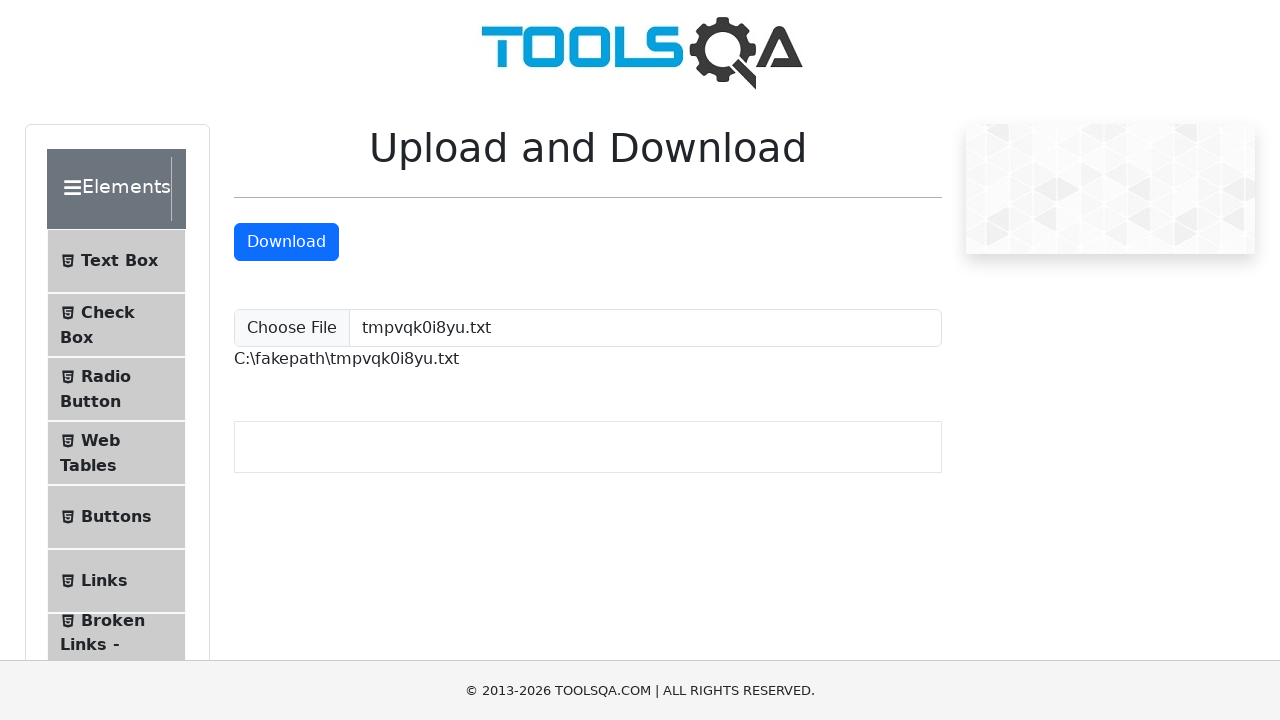

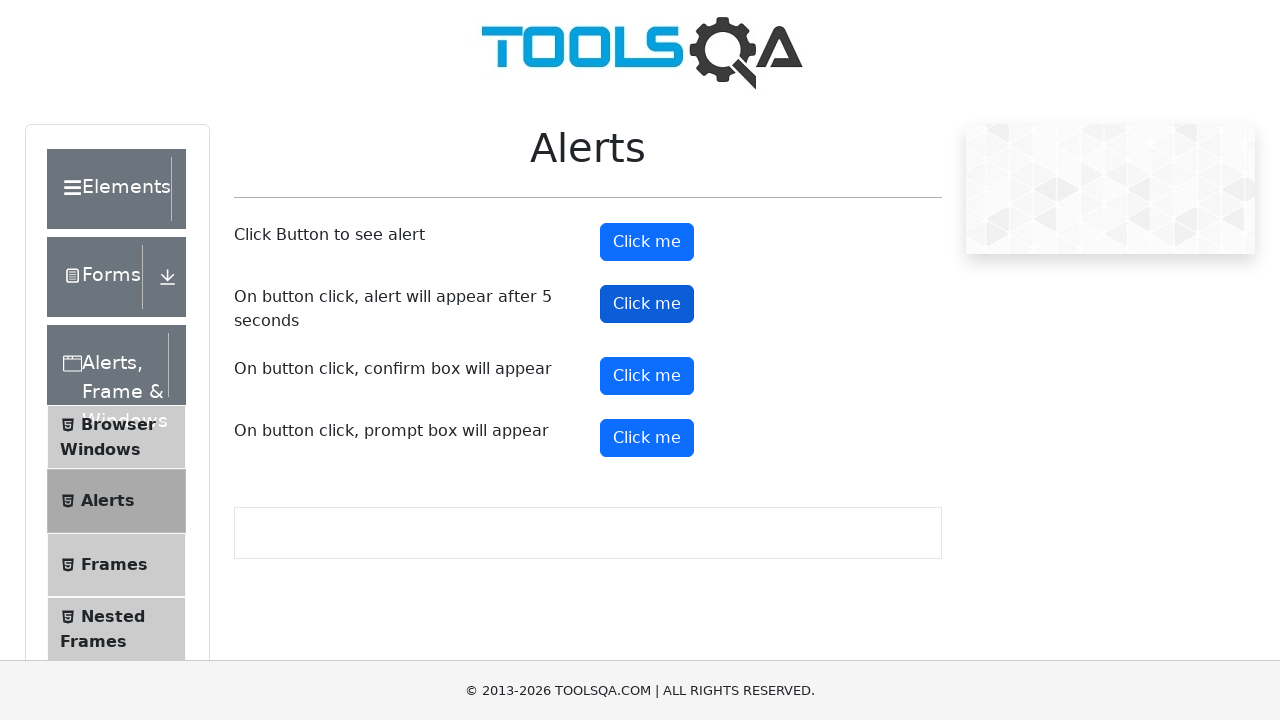